Tests confirm box alert by clicking OK and verifying the result message

Starting URL: https://demoqa.com/alerts

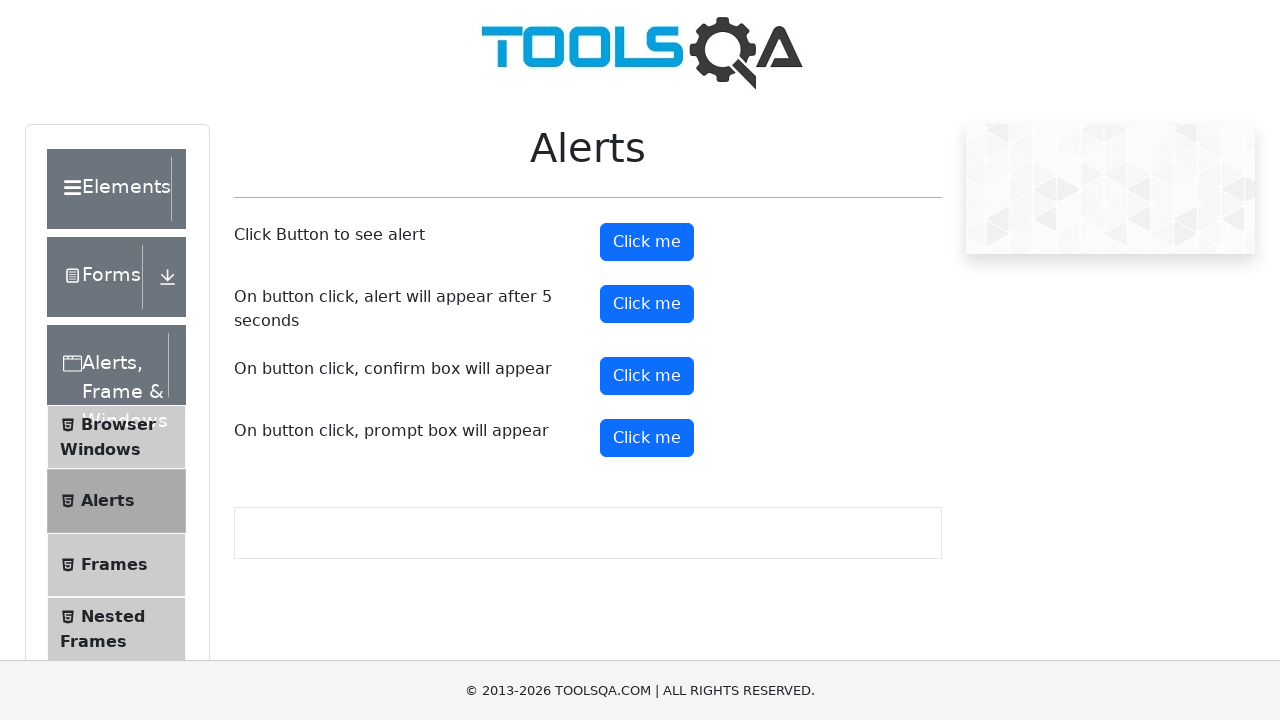

Set up dialog handler to accept confirm box
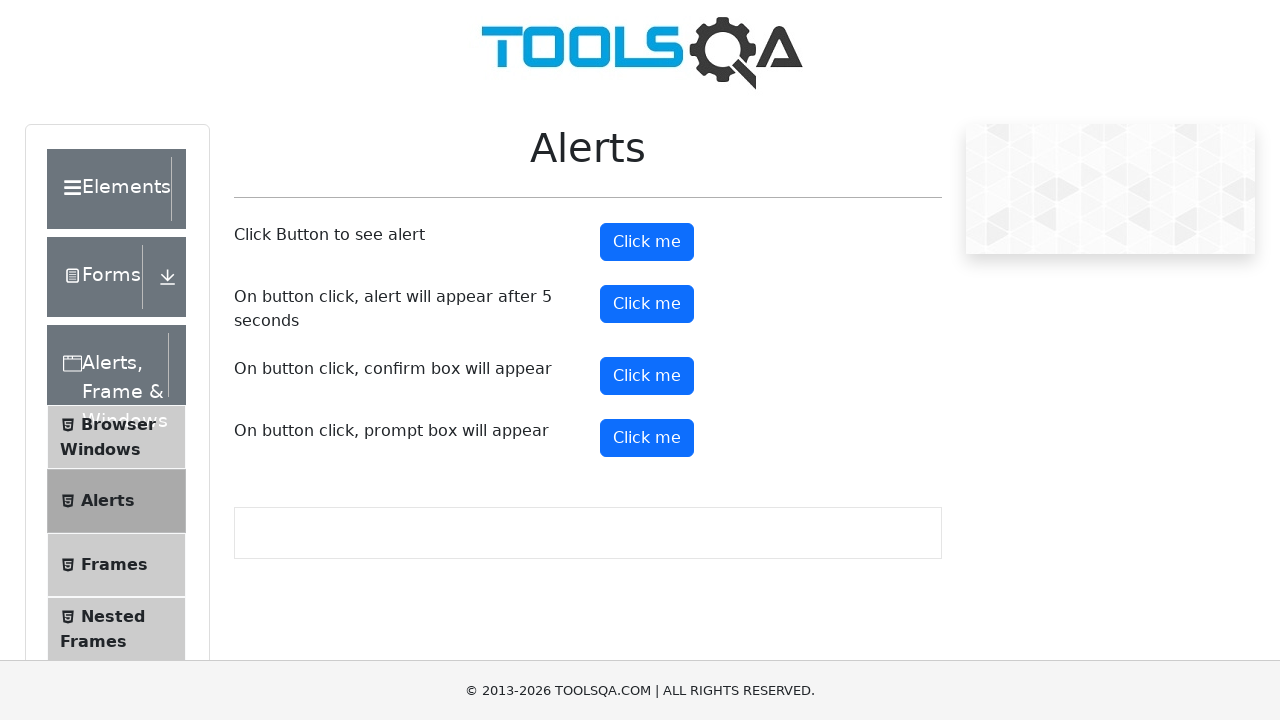

Clicked confirm button to trigger alert at (647, 376) on #confirmButton
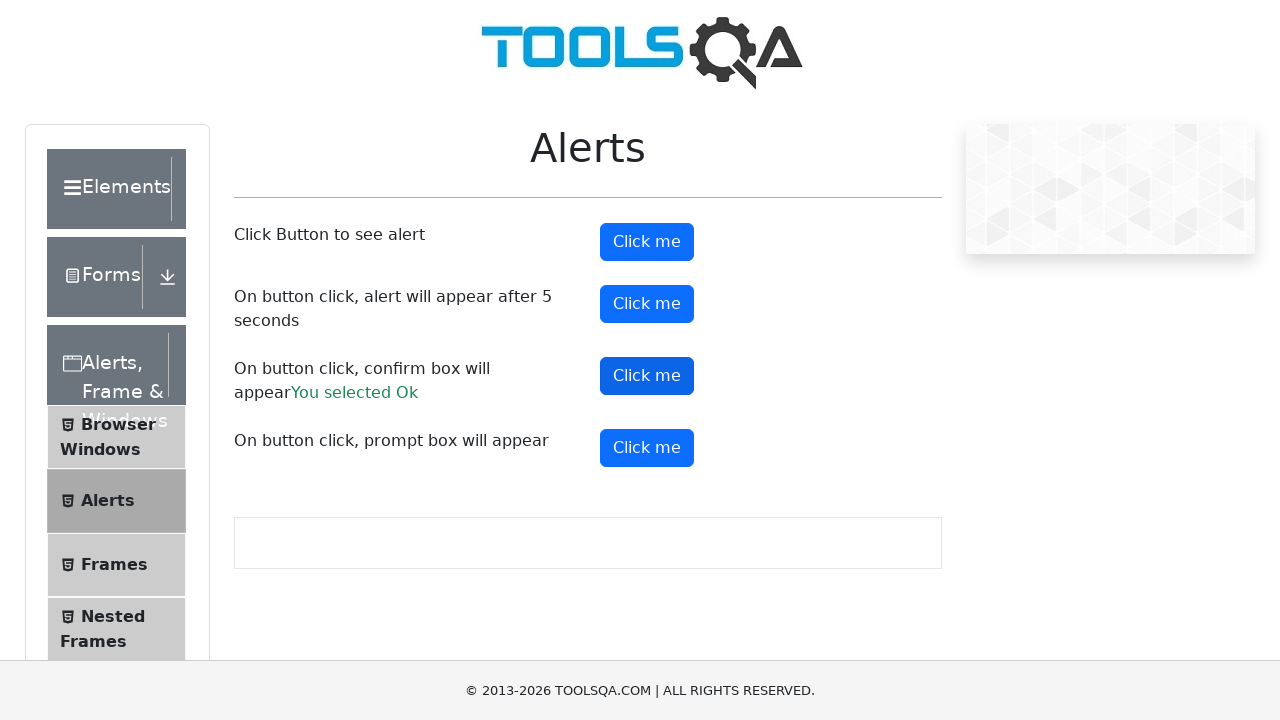

Confirm result message appeared after clicking OK
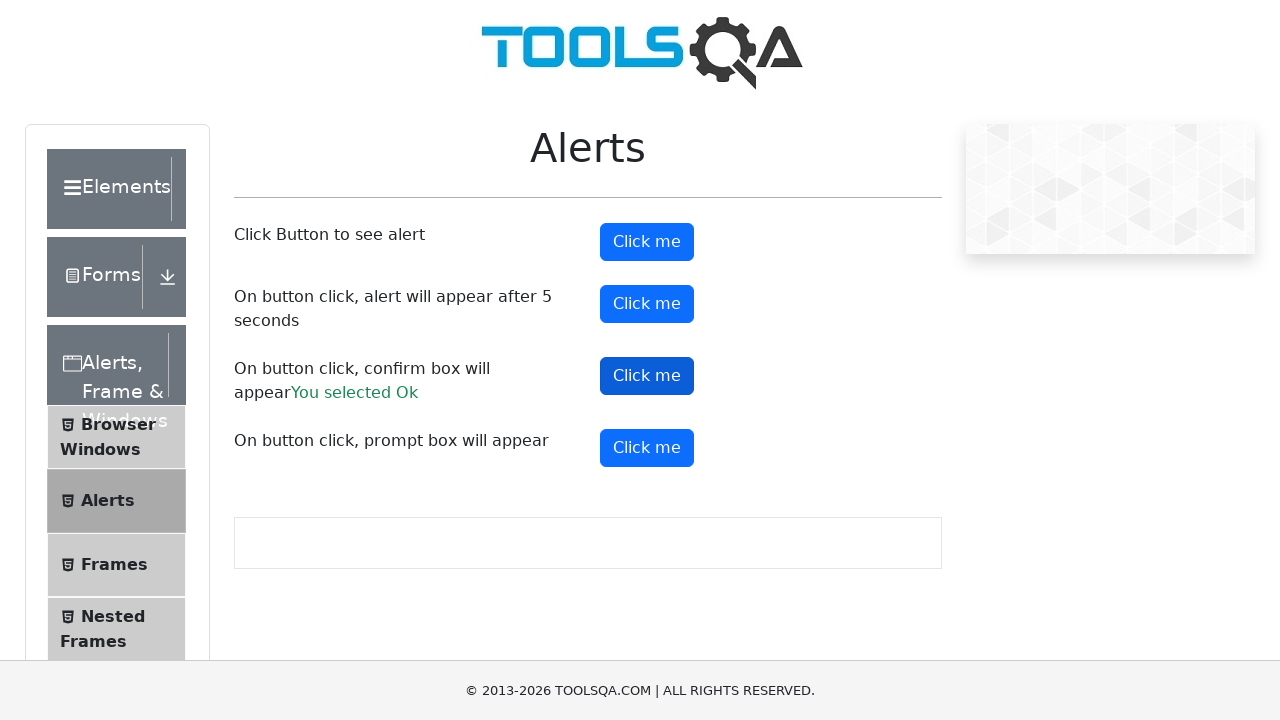

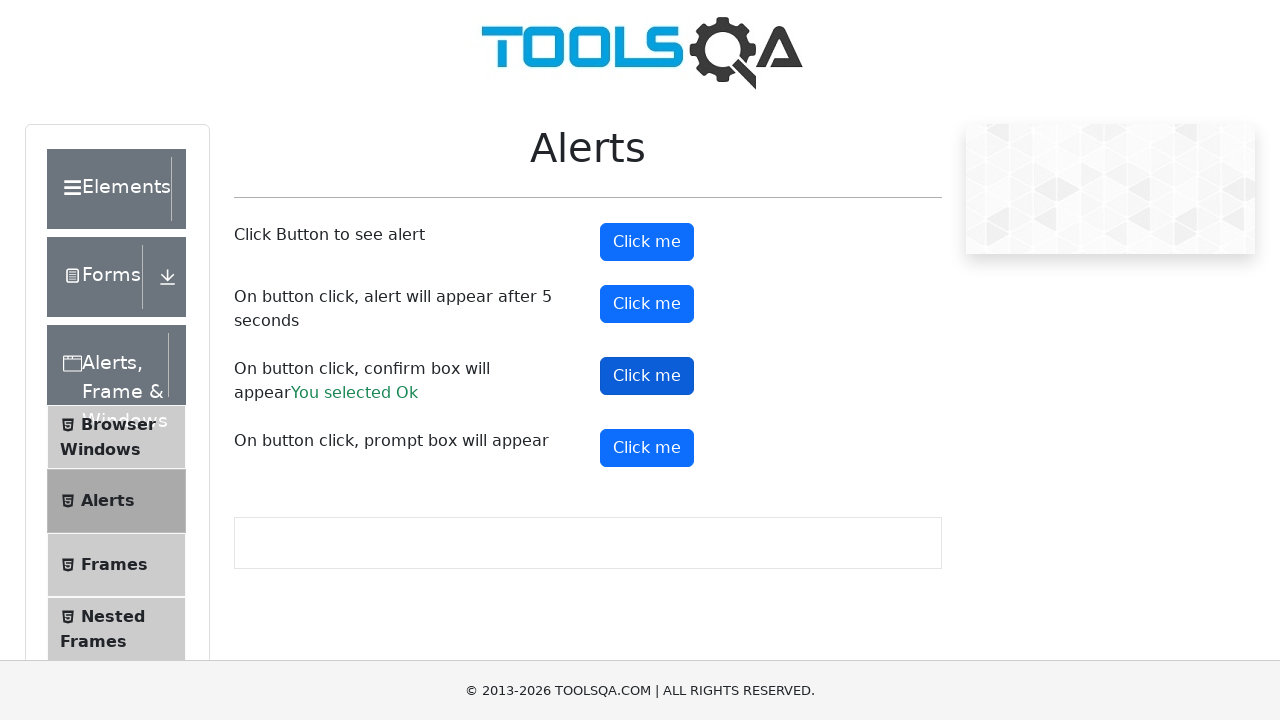